Tests handling of different types of JavaScript alerts including basic alert, confirmation dialog, and prompt dialog by interacting with each type and responding appropriately

Starting URL: https://the-internet.herokuapp.com/javascript_alerts

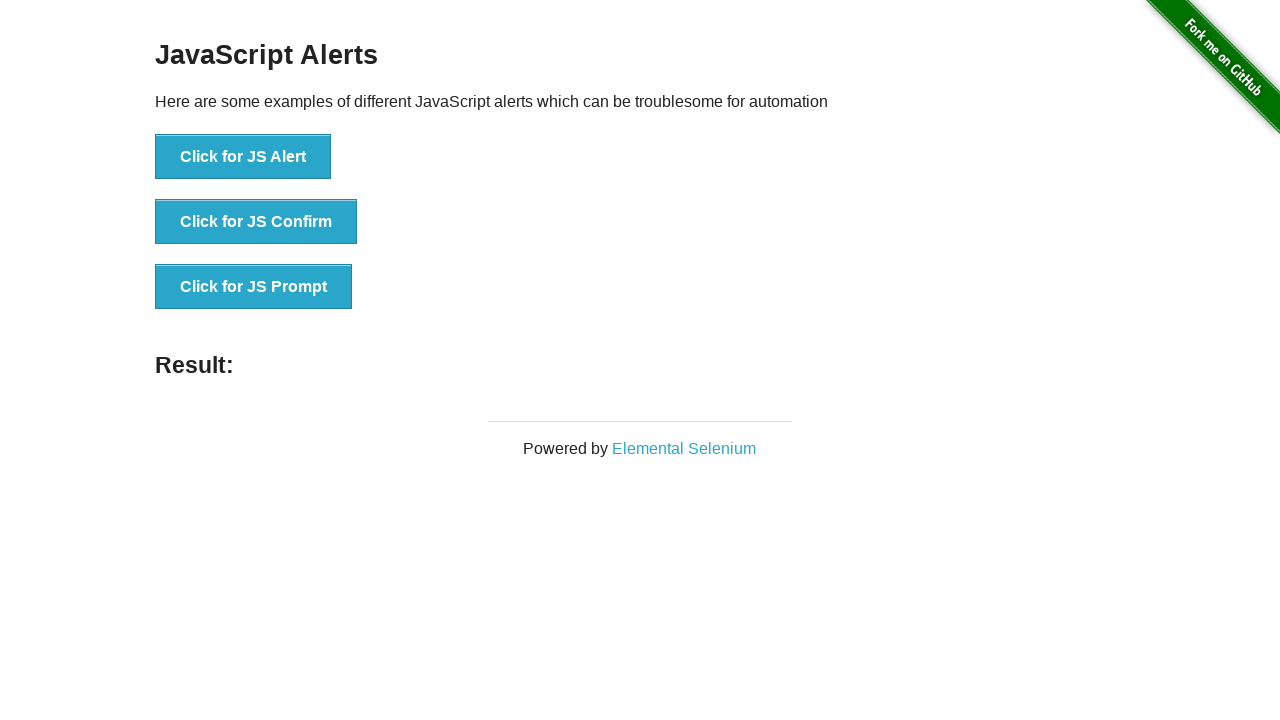

Verified page title is 'The Internet'
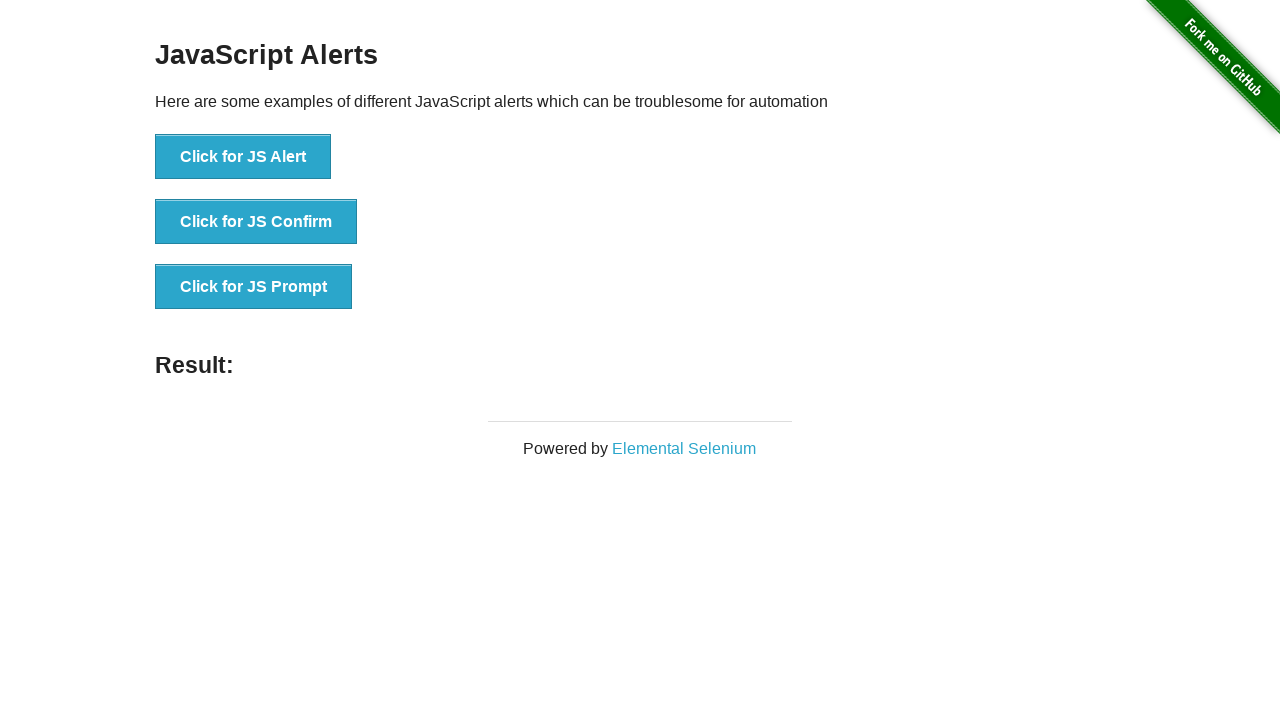

Clicked button to trigger basic JavaScript alert at (243, 157) on xpath=//*[@id="content"]/div/ul/li[1]/button
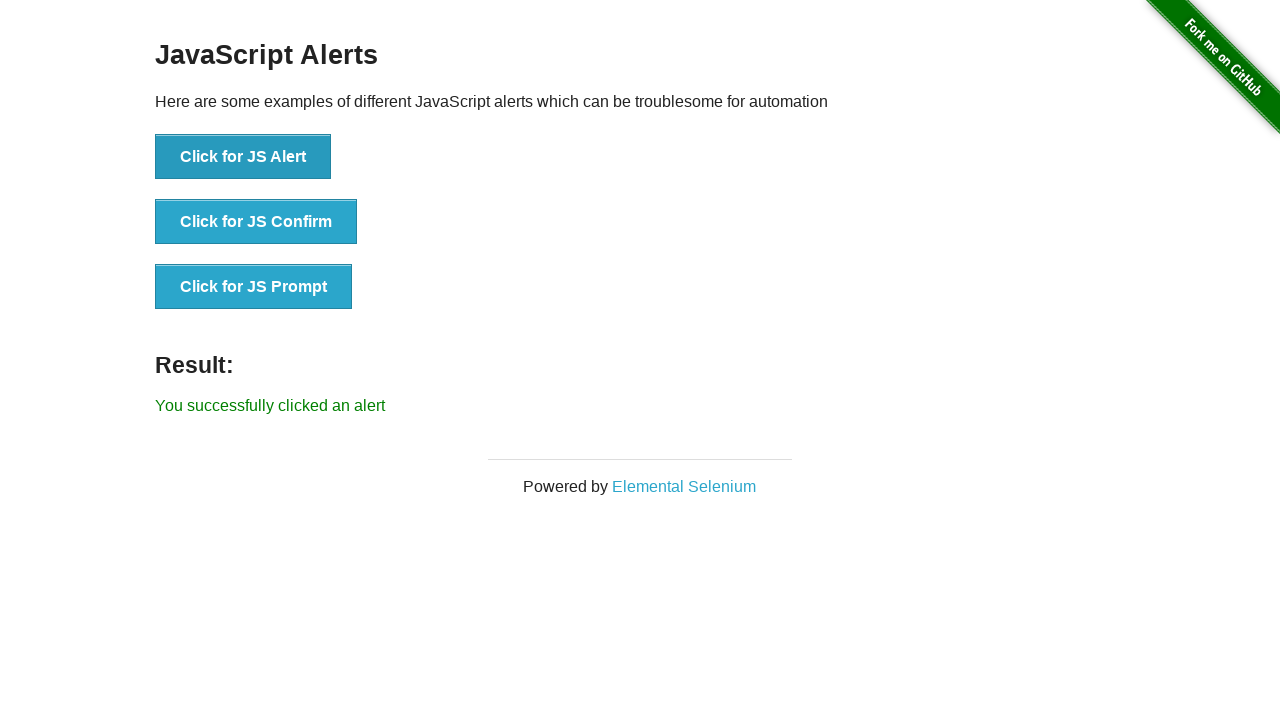

Accepted basic JavaScript alert dialog
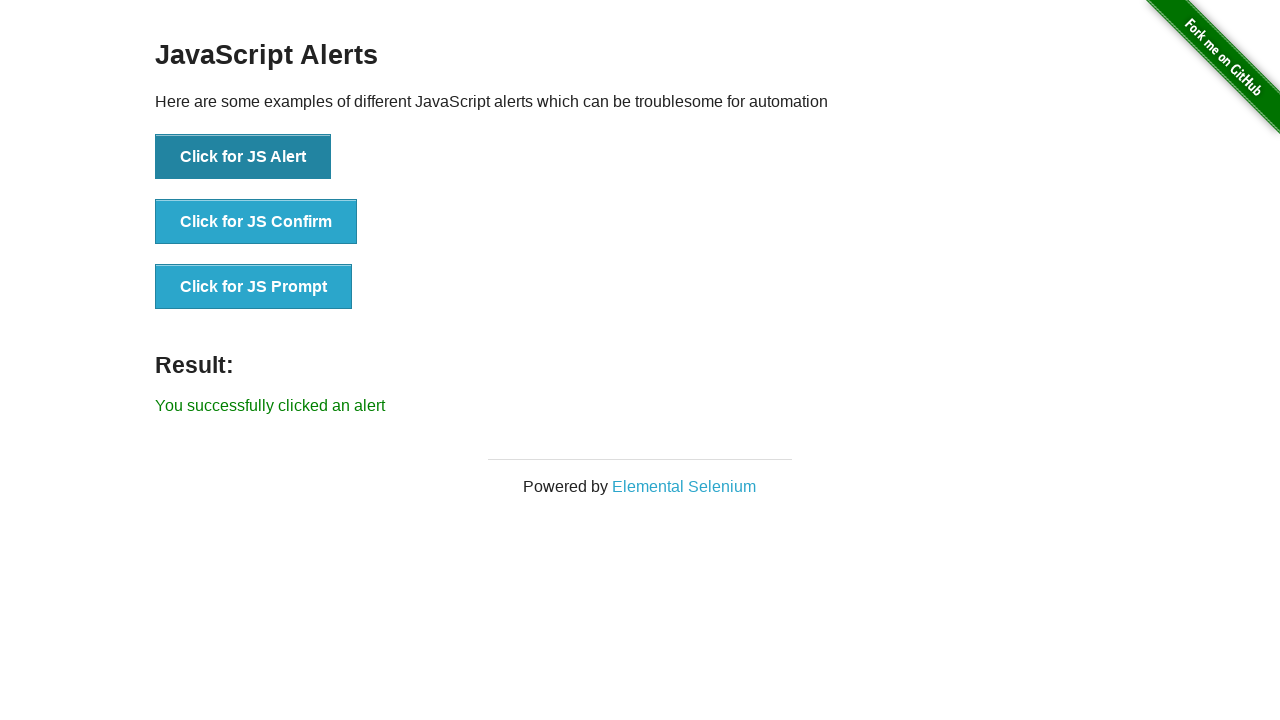

Clicked button to trigger confirmation dialog at (256, 222) on xpath=//*[@id="content"]/div/ul/li[2]/button
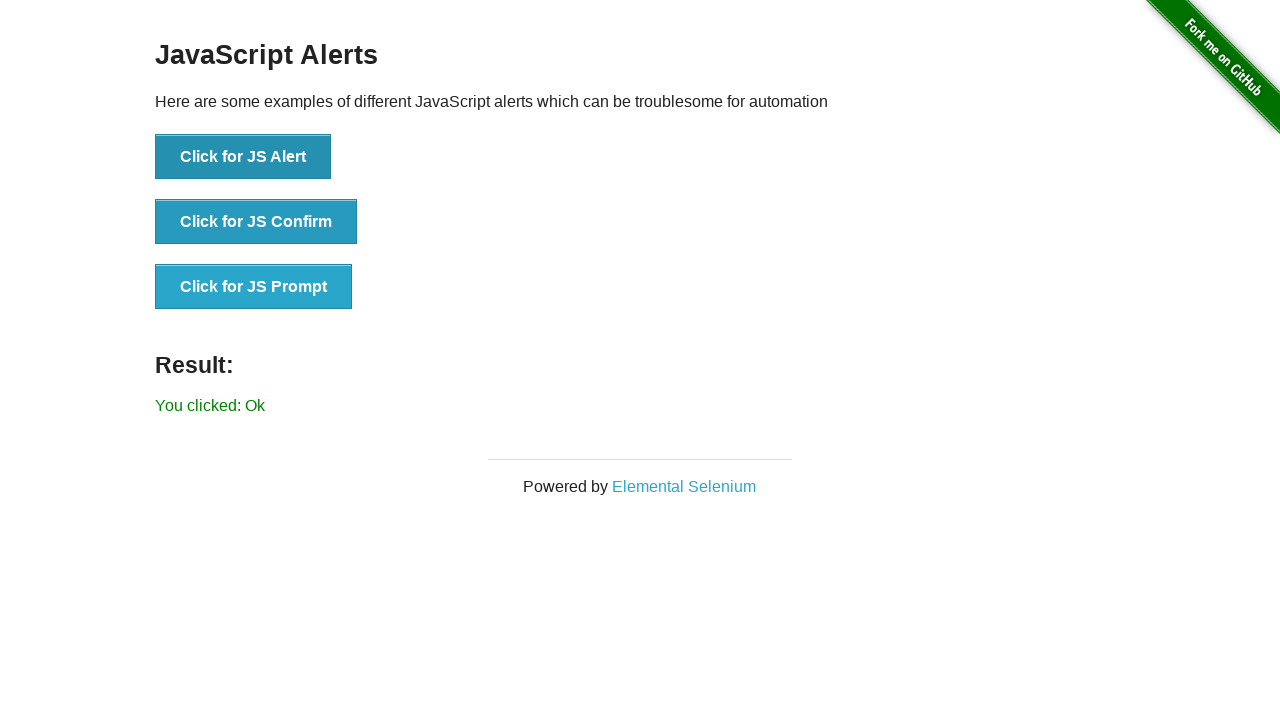

Dismissed confirmation dialog
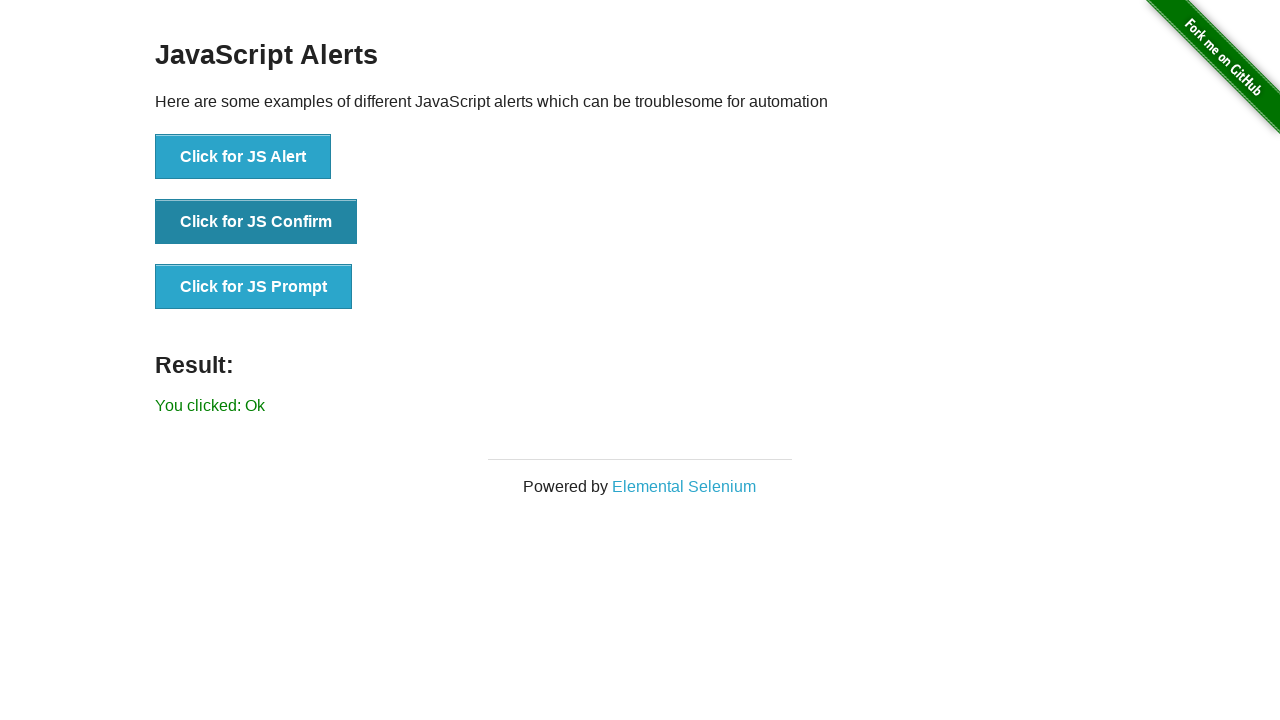

Clicked button to trigger prompt dialog at (254, 287) on xpath=//*[@id="content"]/div/ul/li[3]/button
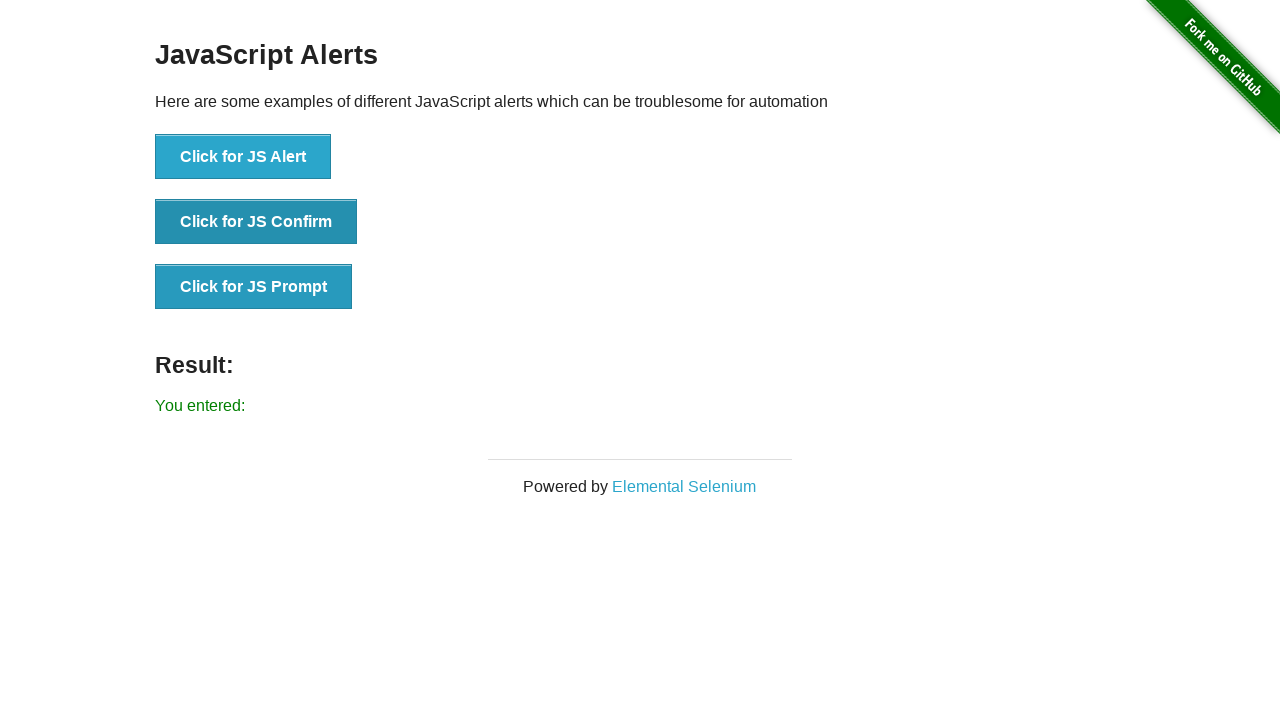

Entered text 'Hurayy!Mental Selinem' in prompt dialog and accepted
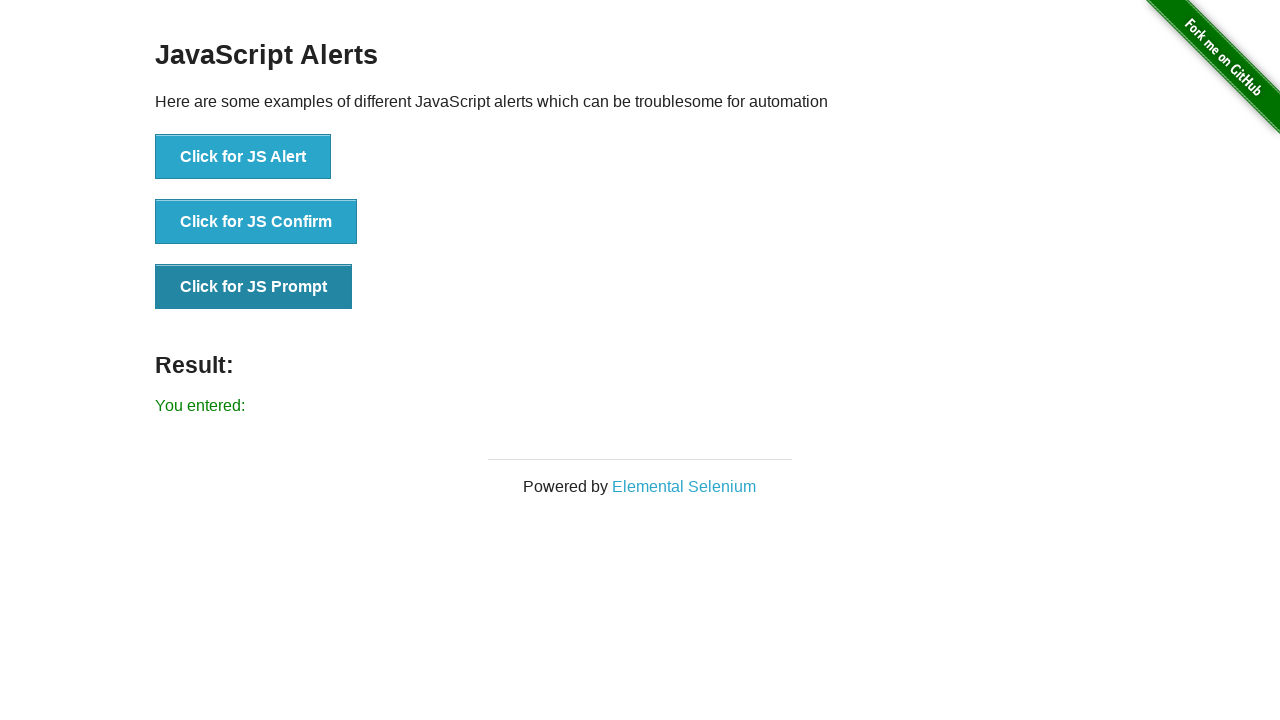

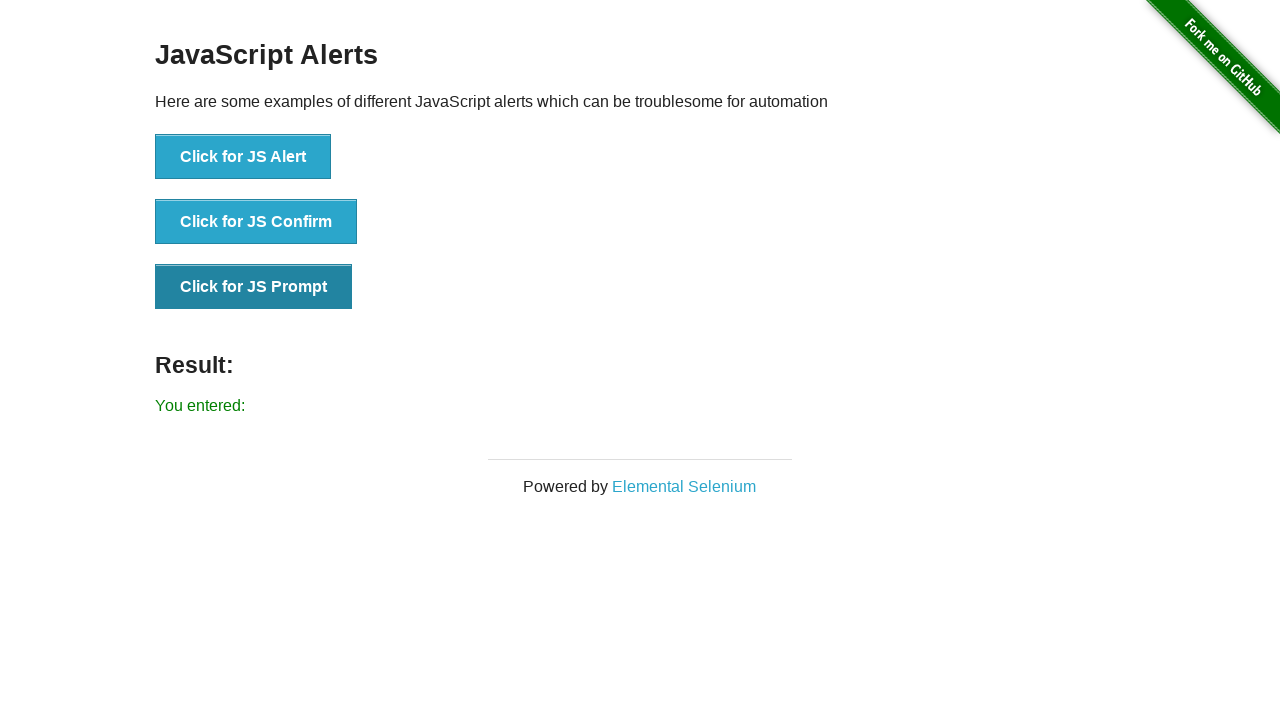